Tests opening a new window and verifying the background color of the new page.

Starting URL: https://demoqa.com/browser-windows

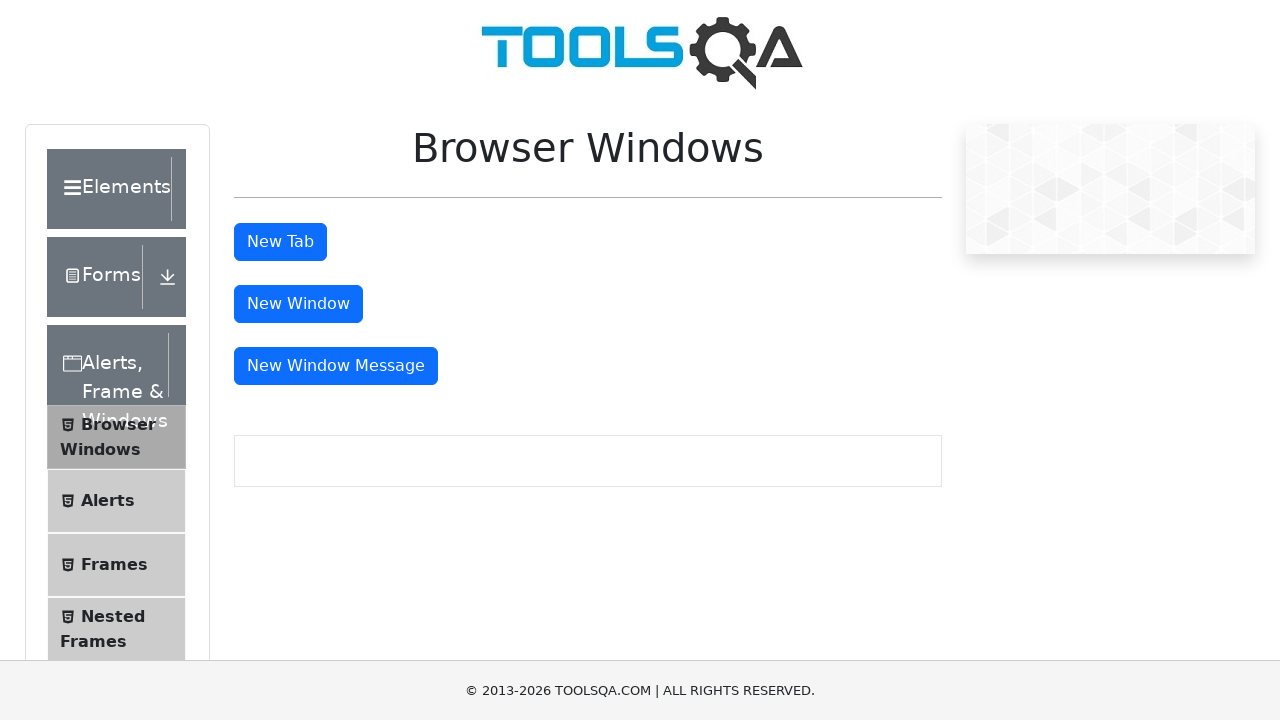

Clicked window button to open new window at (298, 304) on #windowButton
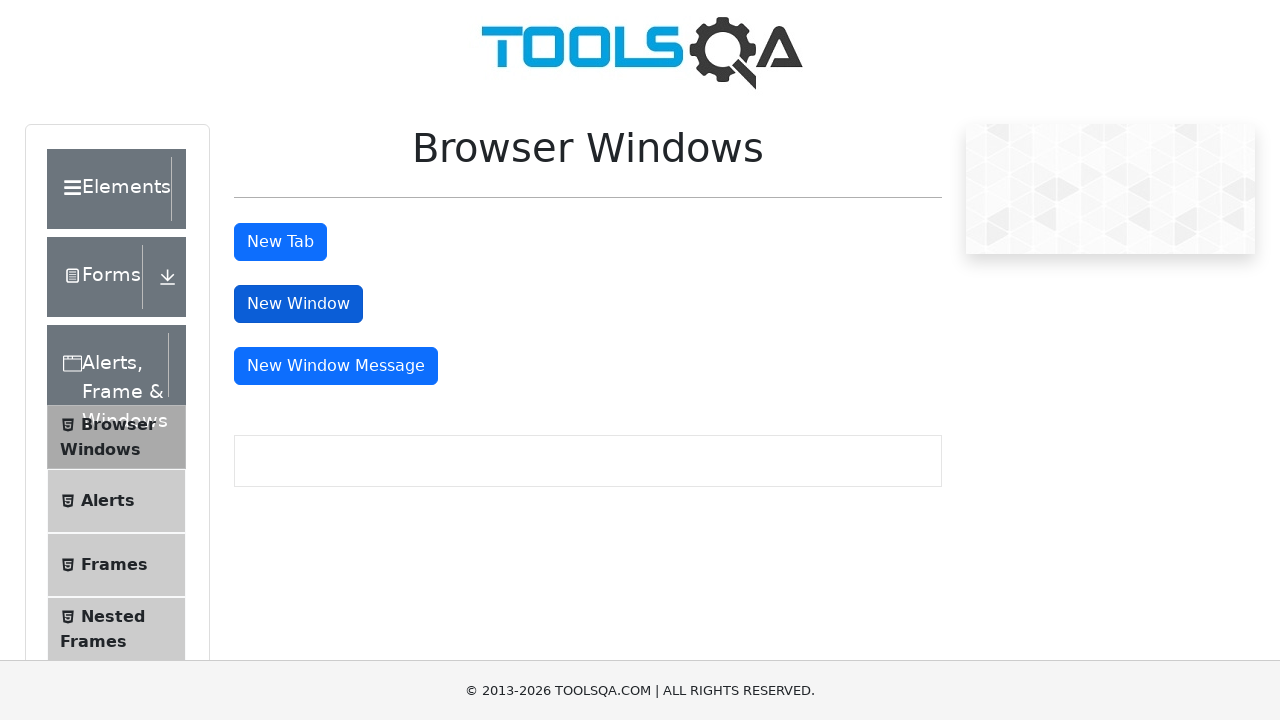

New window opened and page object acquired
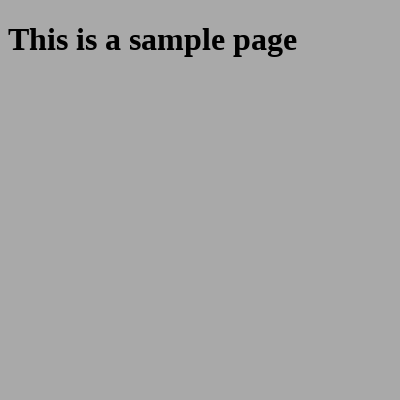

New page load state completed
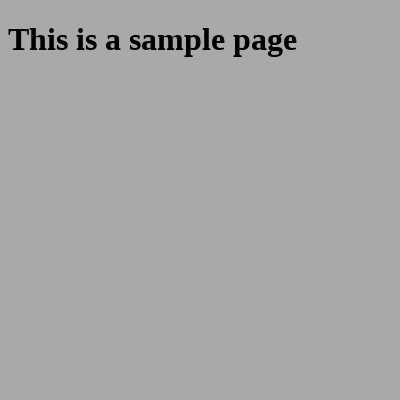

Body element loaded on new page
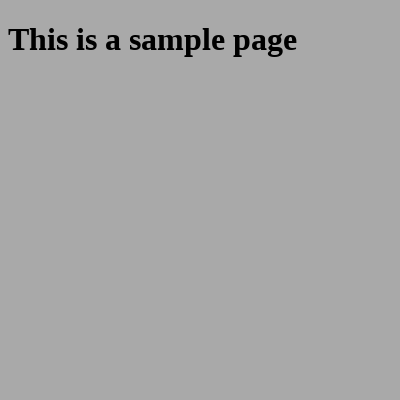

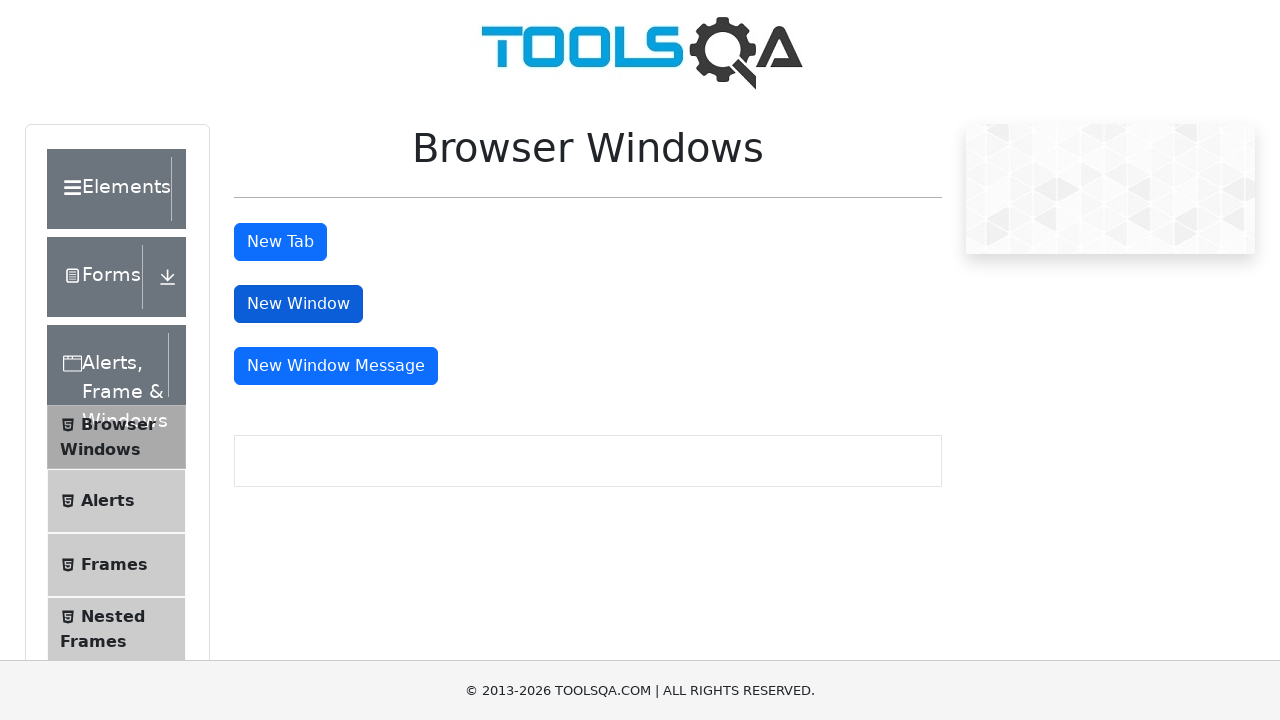